Tests opening a new tab link by clicking and verifying navigation

Starting URL: https://codenboxautomationlab.com/practice/

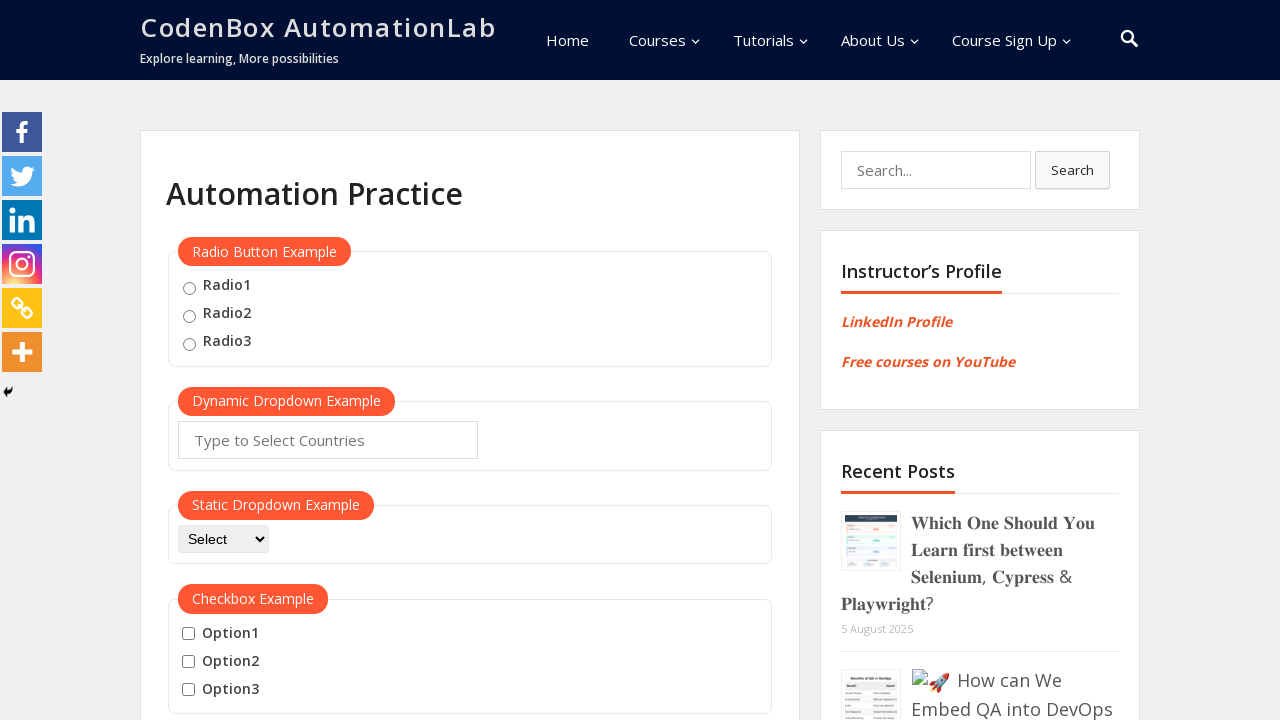

Clicked open tab link and new tab opened at (210, 361) on #opentab
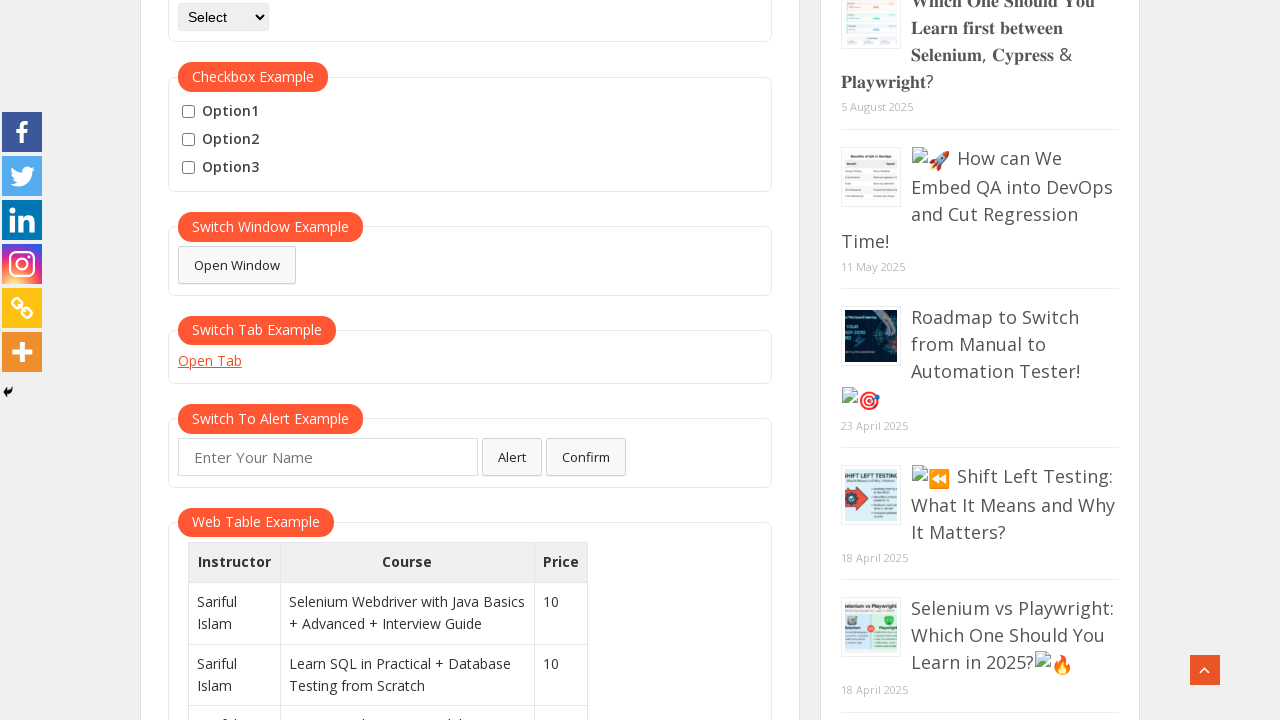

Captured new tab page object
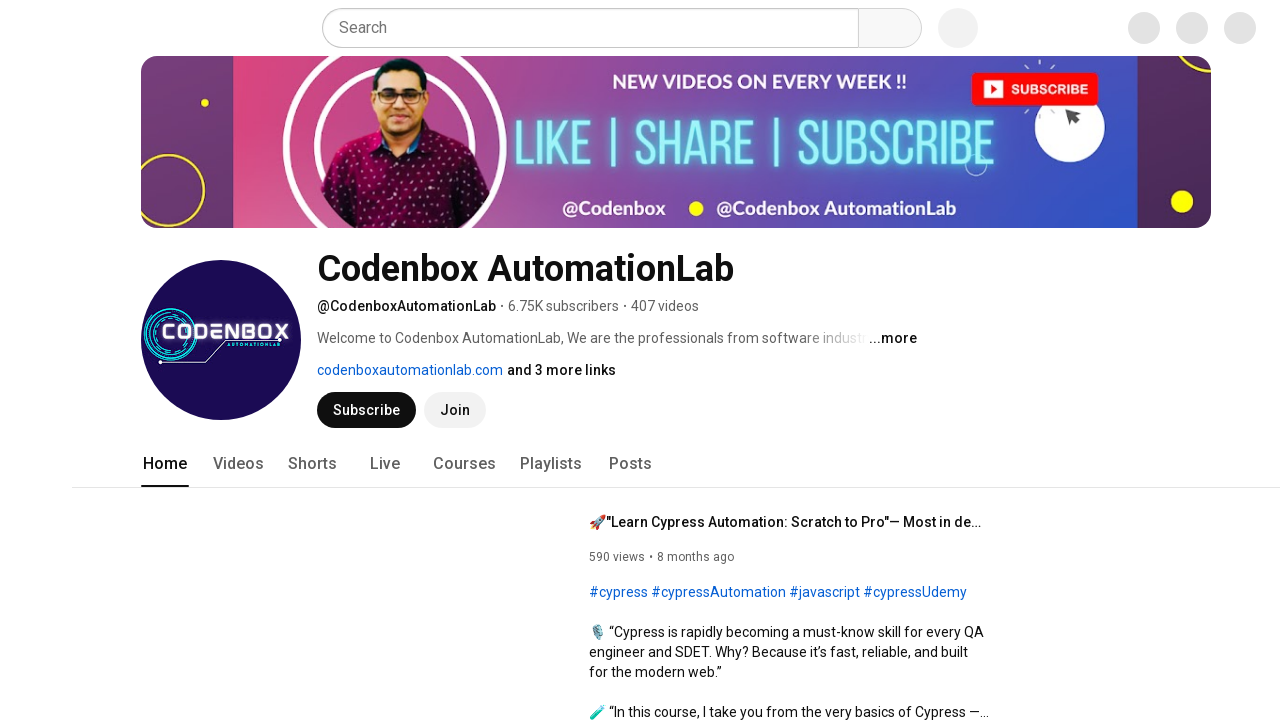

New tab page fully loaded
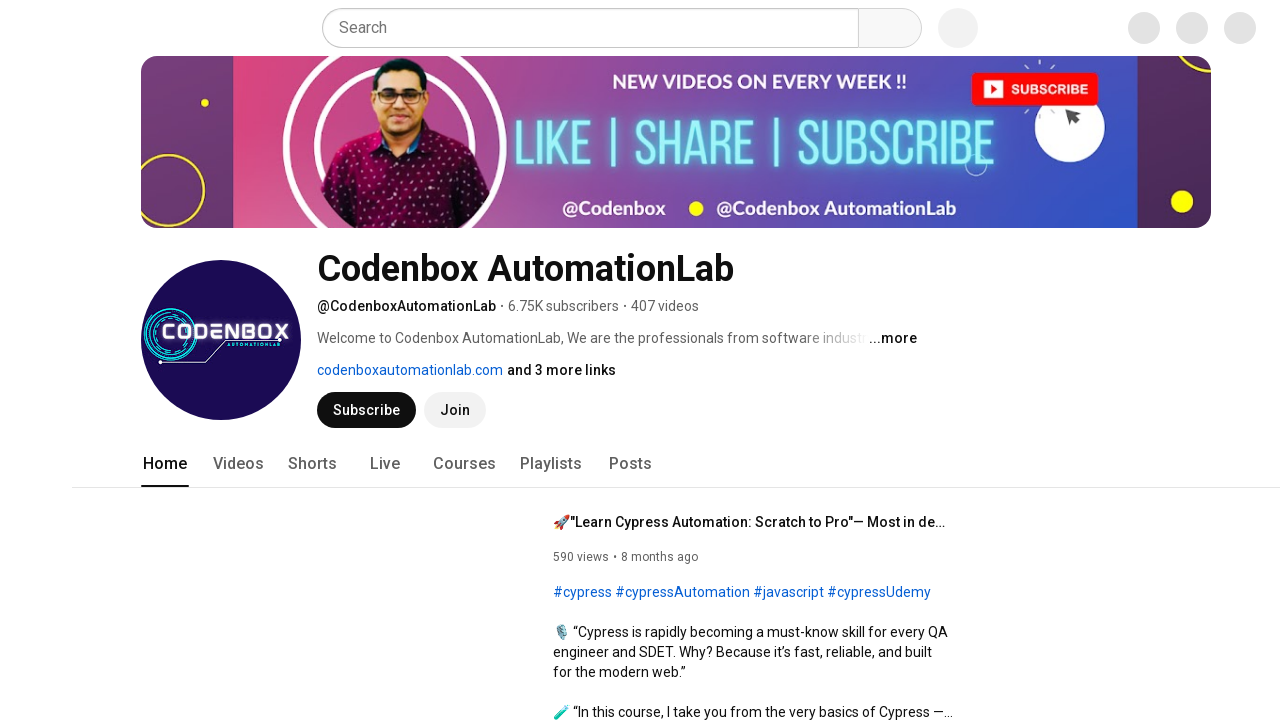

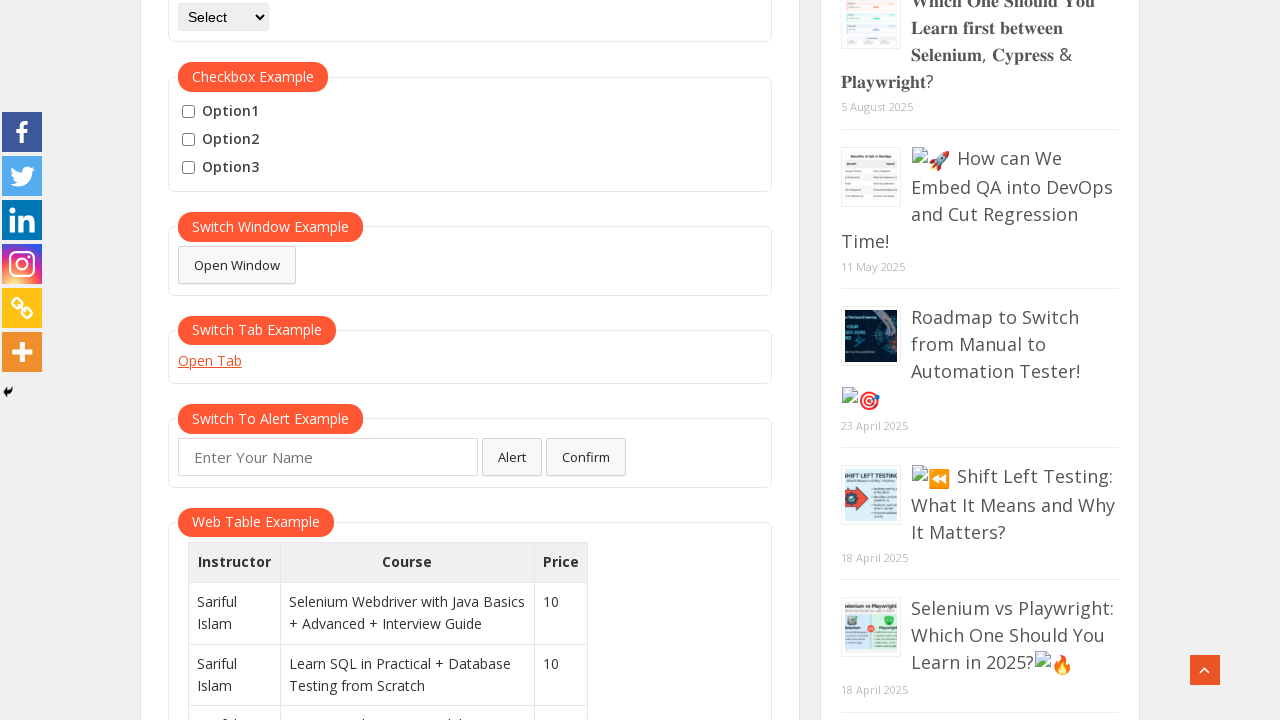